Tests the Add/Remove Elements functionality by clicking the "Add Element" button five times and verifying that five "Delete" buttons are created

Starting URL: https://the-internet.herokuapp.com/add_remove_elements/

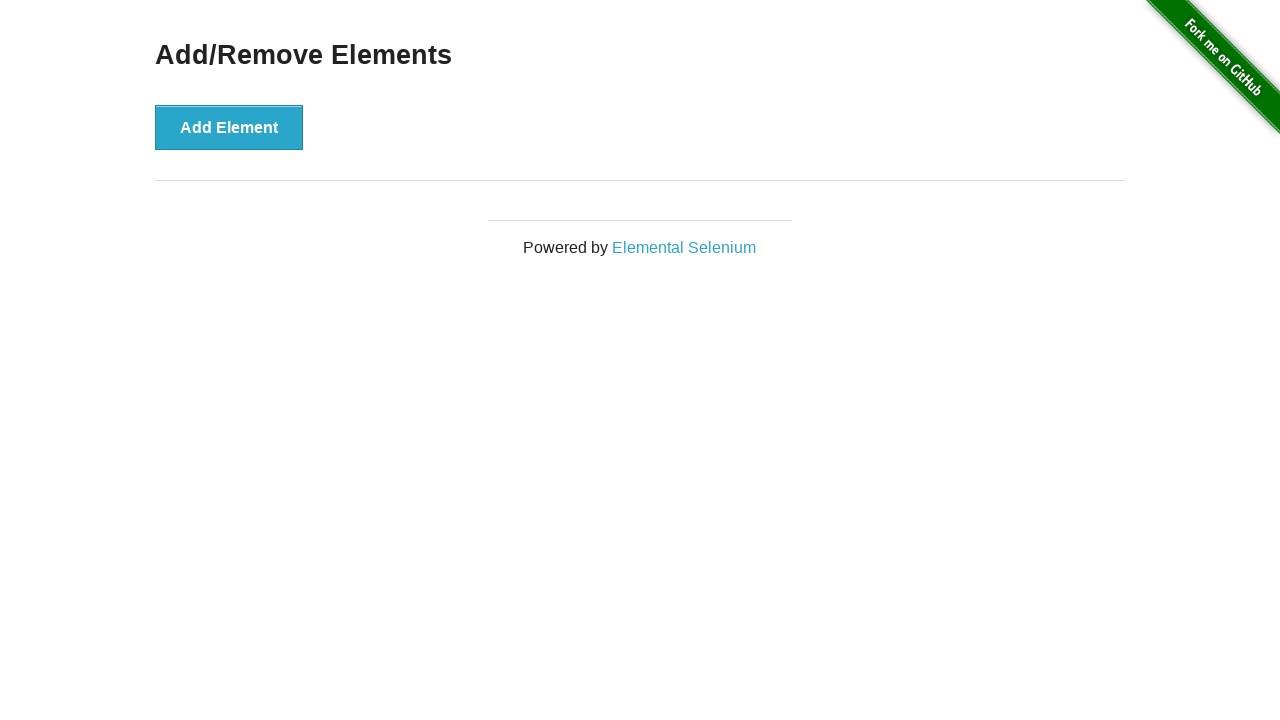

Located the 'Add Element' button
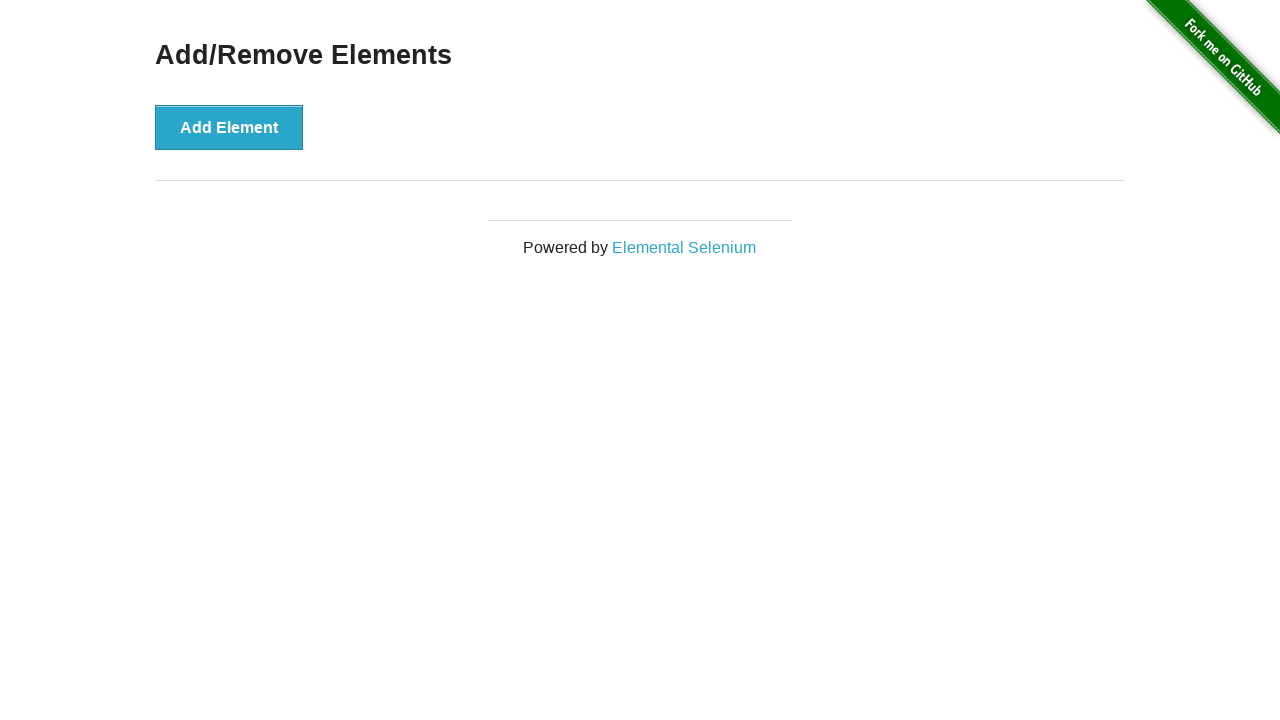

Clicked 'Add Element' button (click 1 of 5) at (229, 127) on button >> internal:has-text="Add Element"i
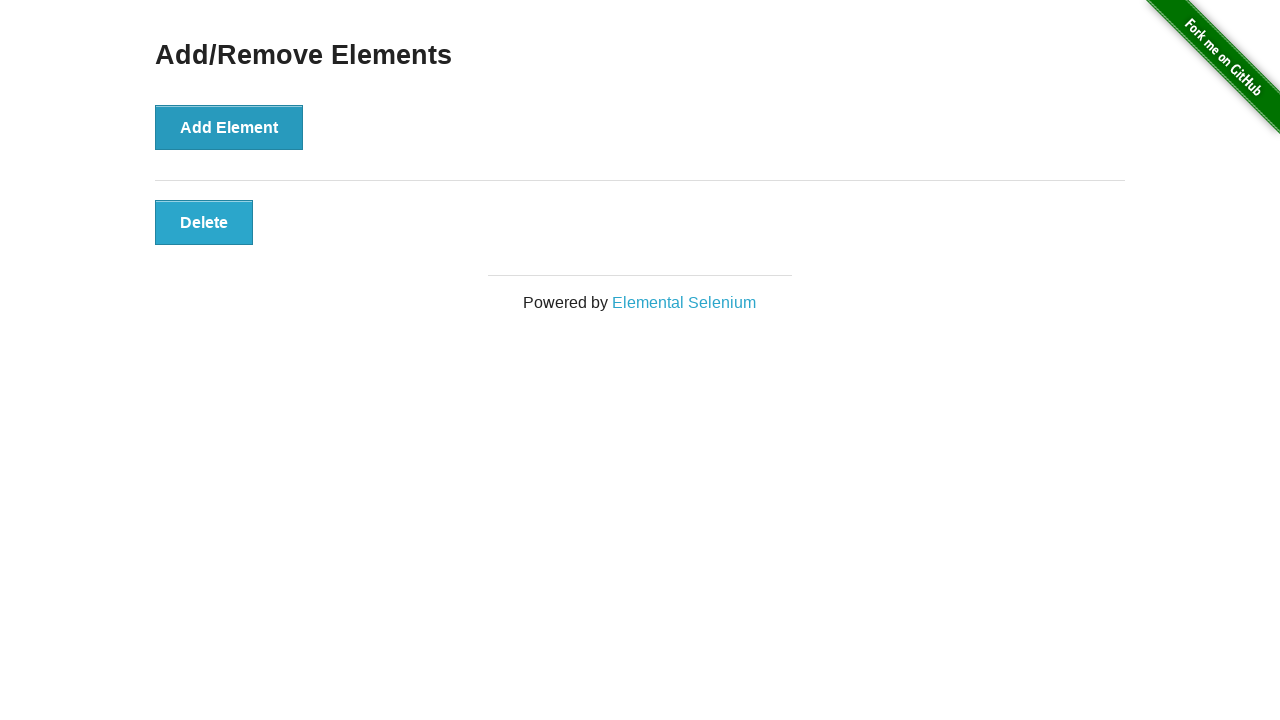

Clicked 'Add Element' button (click 2 of 5) at (229, 127) on button >> internal:has-text="Add Element"i
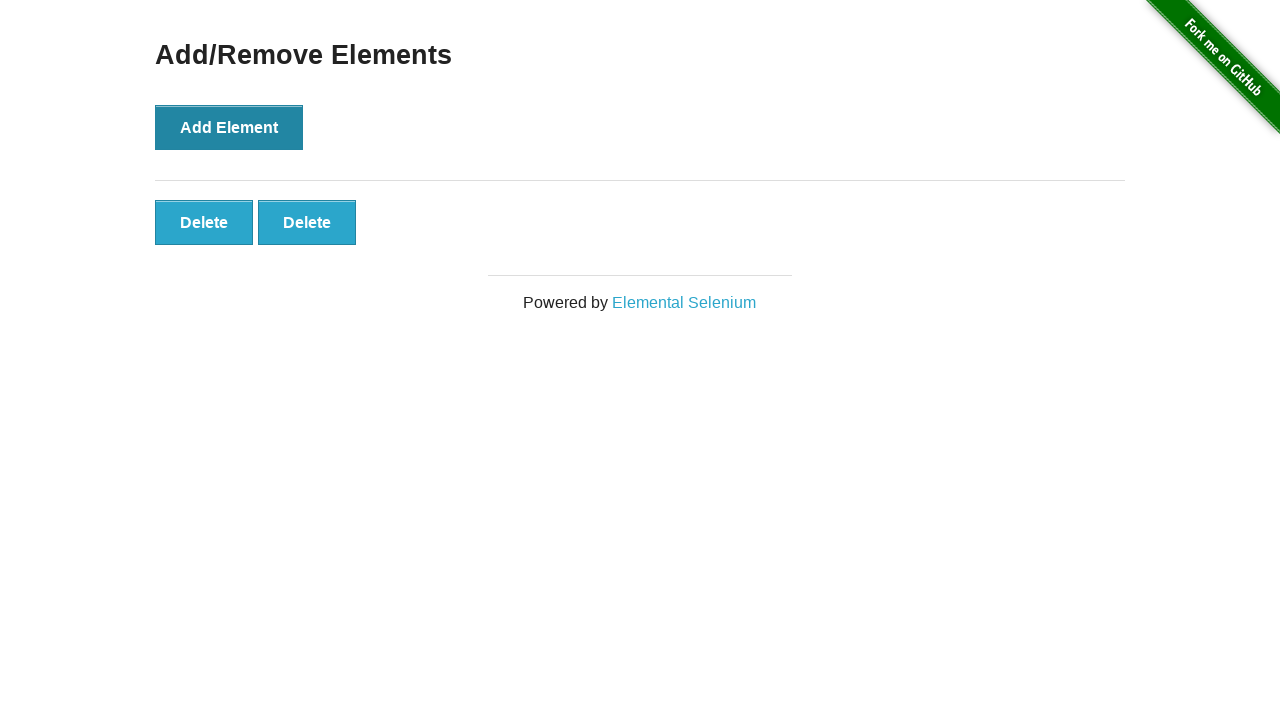

Clicked 'Add Element' button (click 3 of 5) at (229, 127) on button >> internal:has-text="Add Element"i
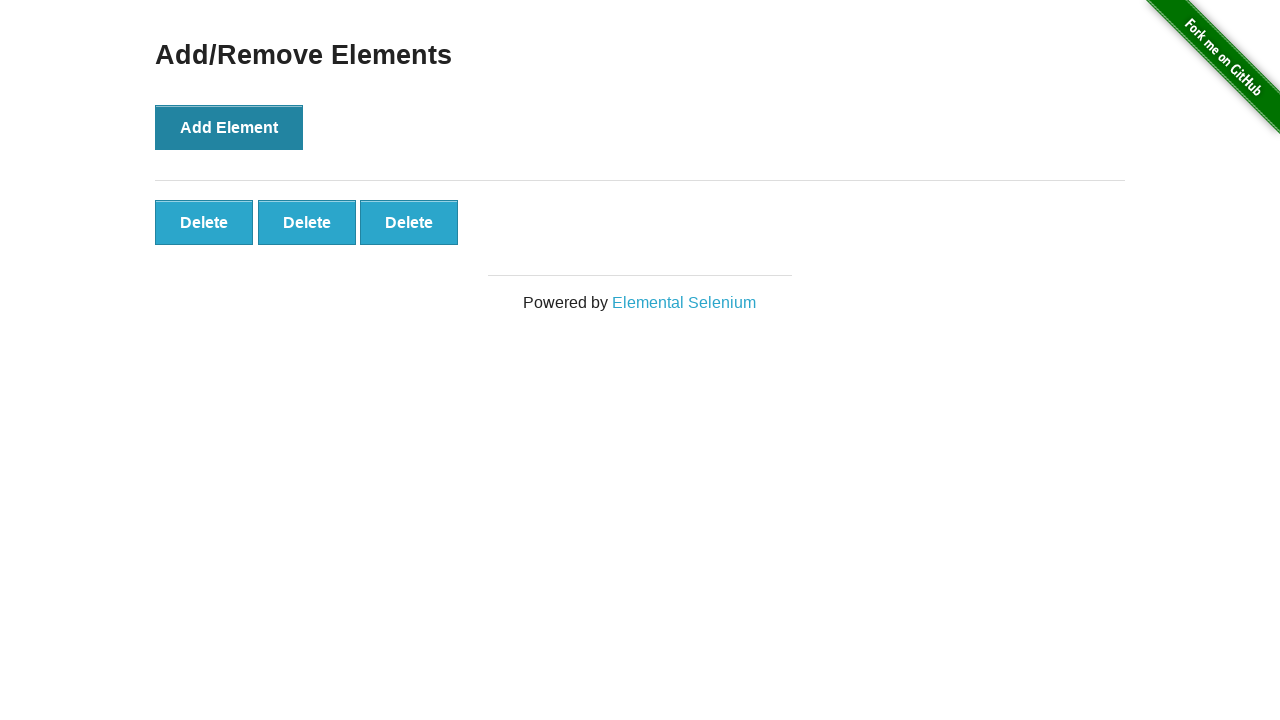

Clicked 'Add Element' button (click 4 of 5) at (229, 127) on button >> internal:has-text="Add Element"i
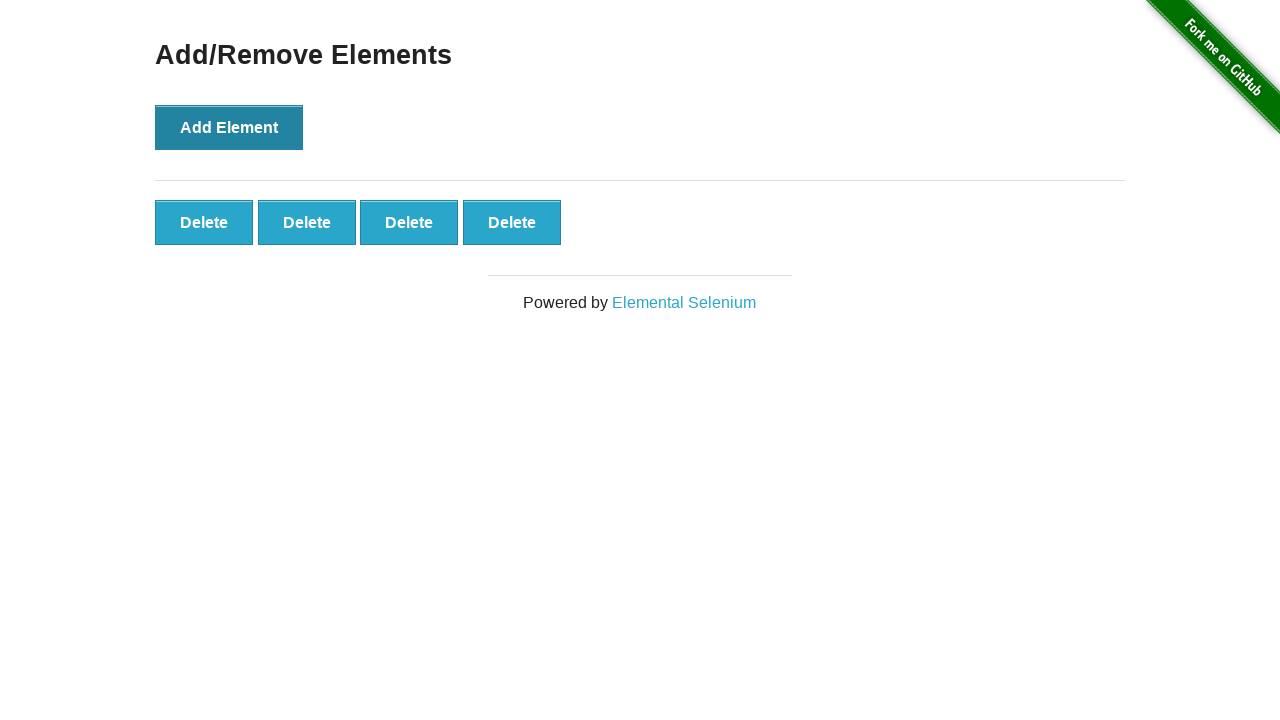

Clicked 'Add Element' button (click 5 of 5) at (229, 127) on button >> internal:has-text="Add Element"i
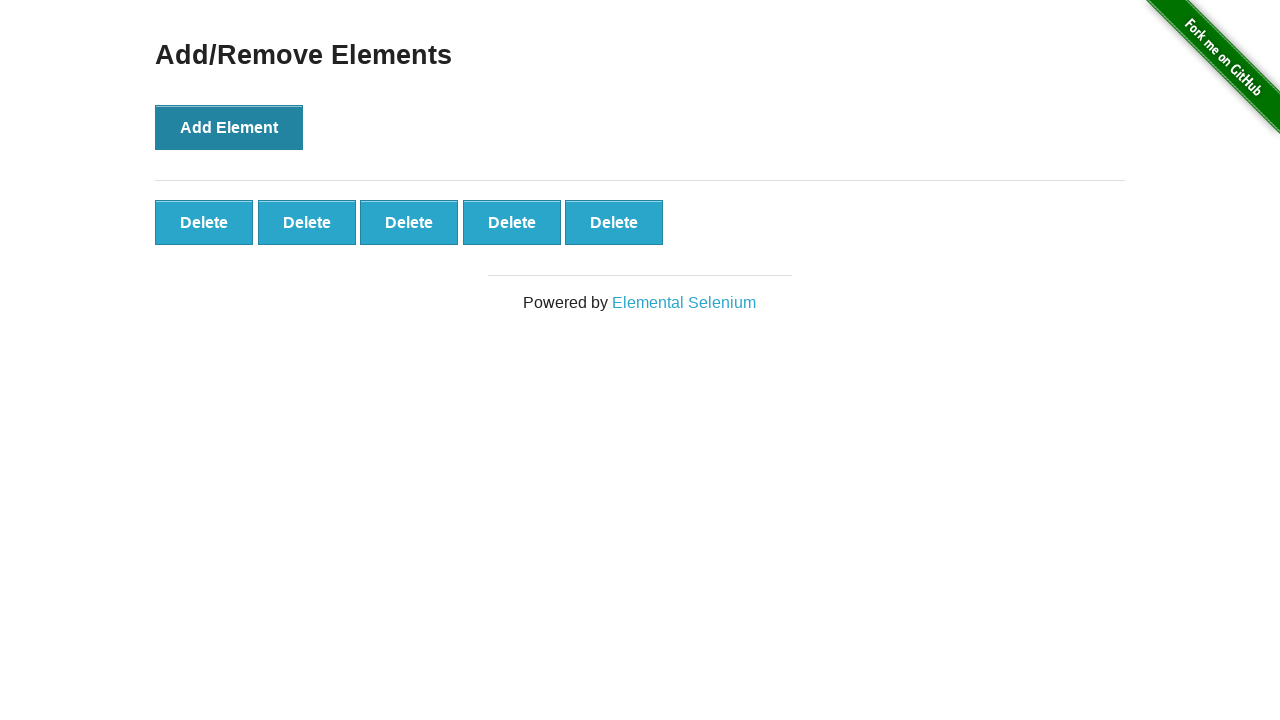

Waited for delete buttons to appear
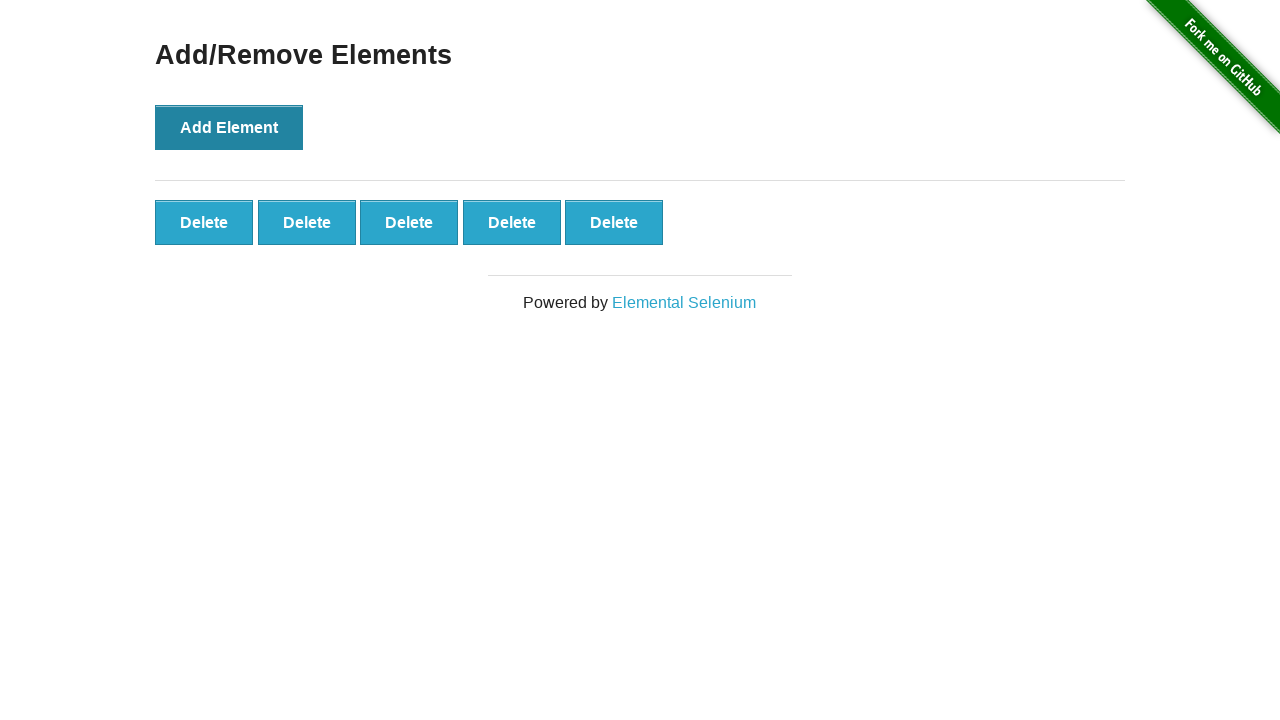

Located all delete buttons
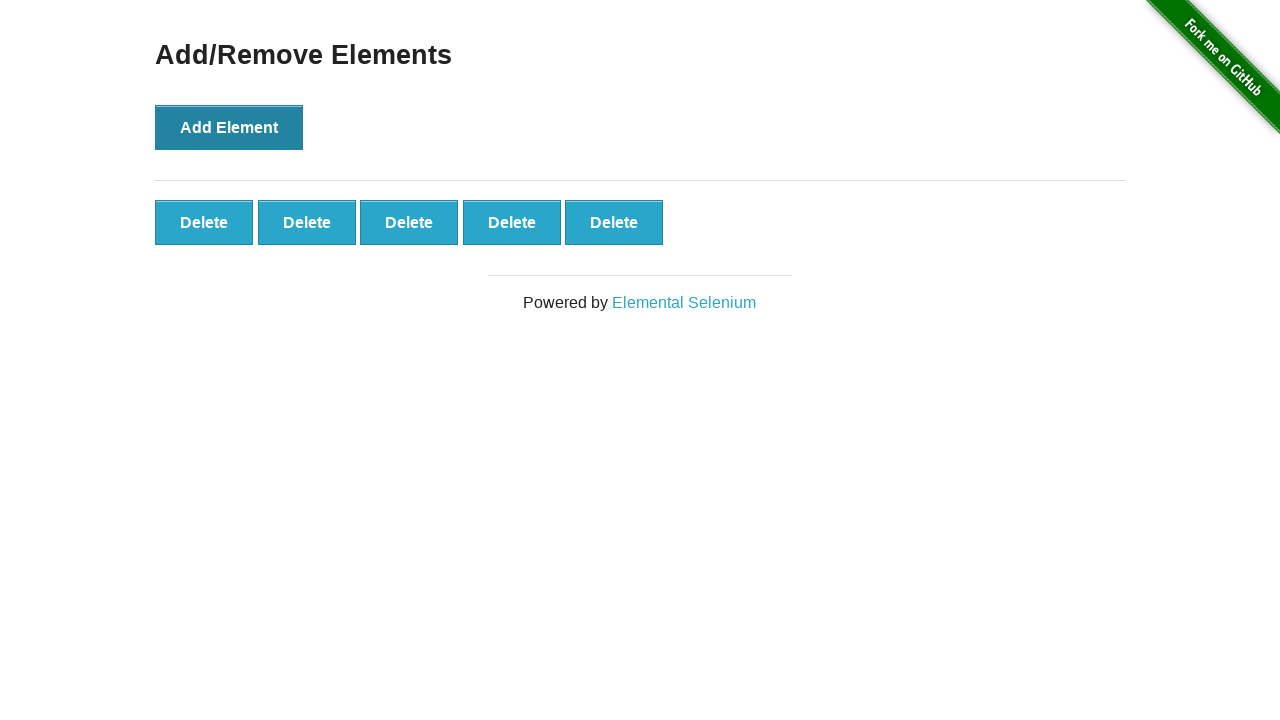

Verified that exactly 5 delete buttons were created
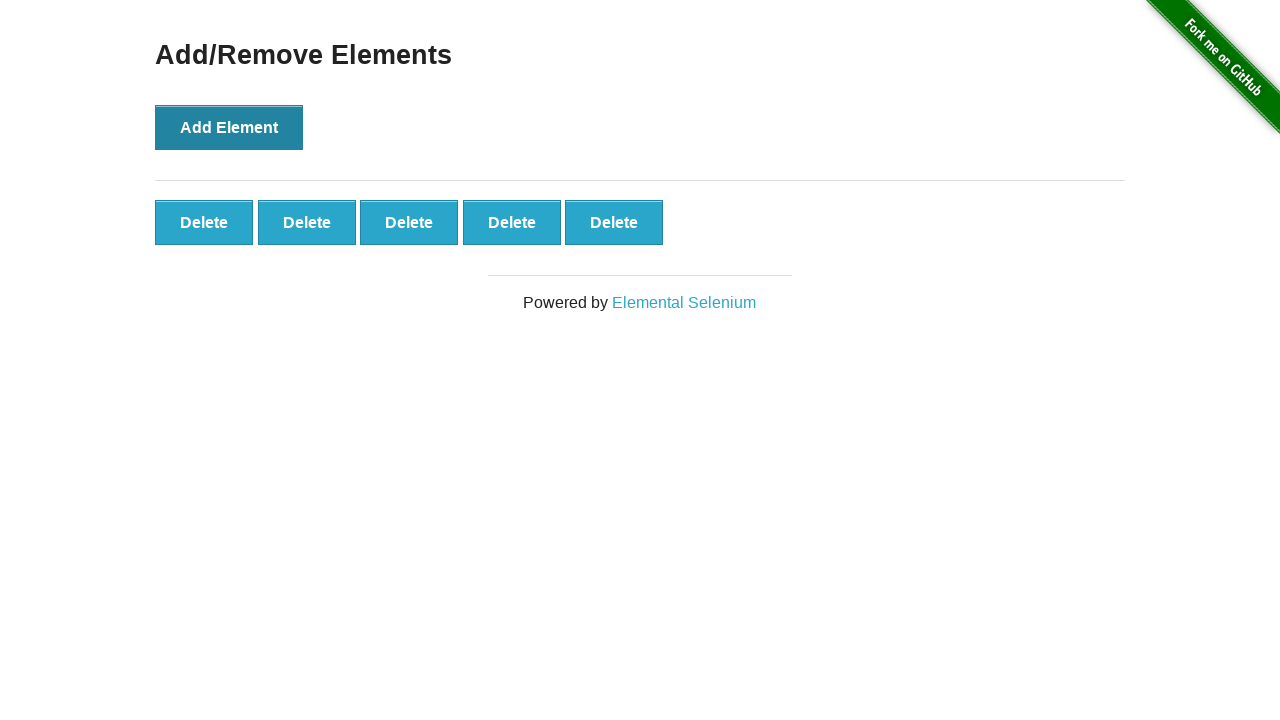

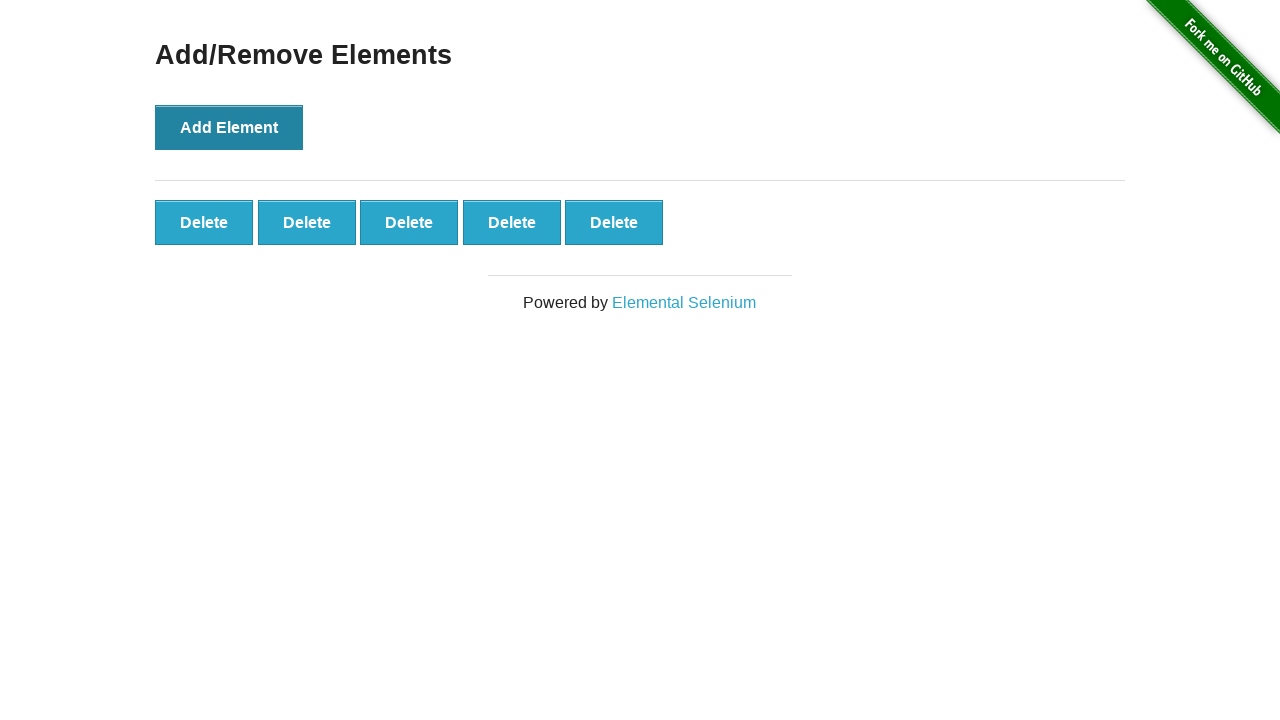